Tests exit intent popup by triggering the modal with mouse movement and closing it

Starting URL: https://the-internet.herokuapp.com

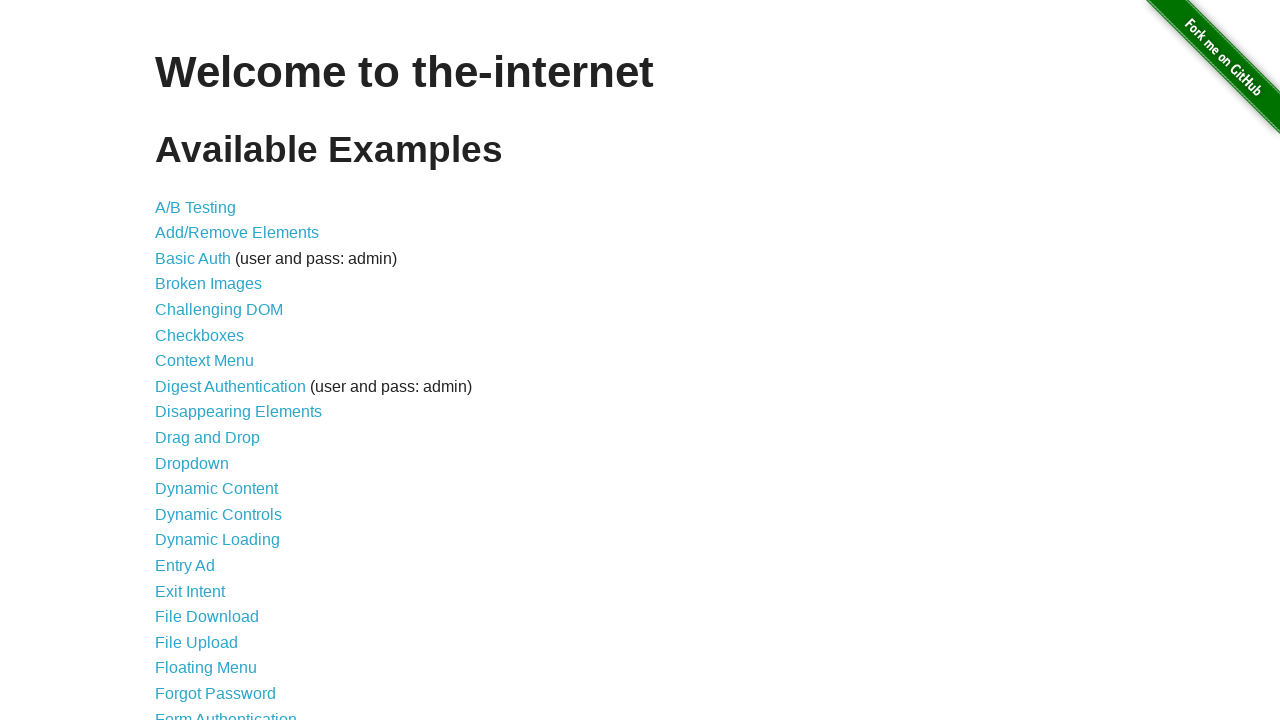

Clicked on Exit Intent link at (190, 591) on internal:role=link[name="Exit Intent"i]
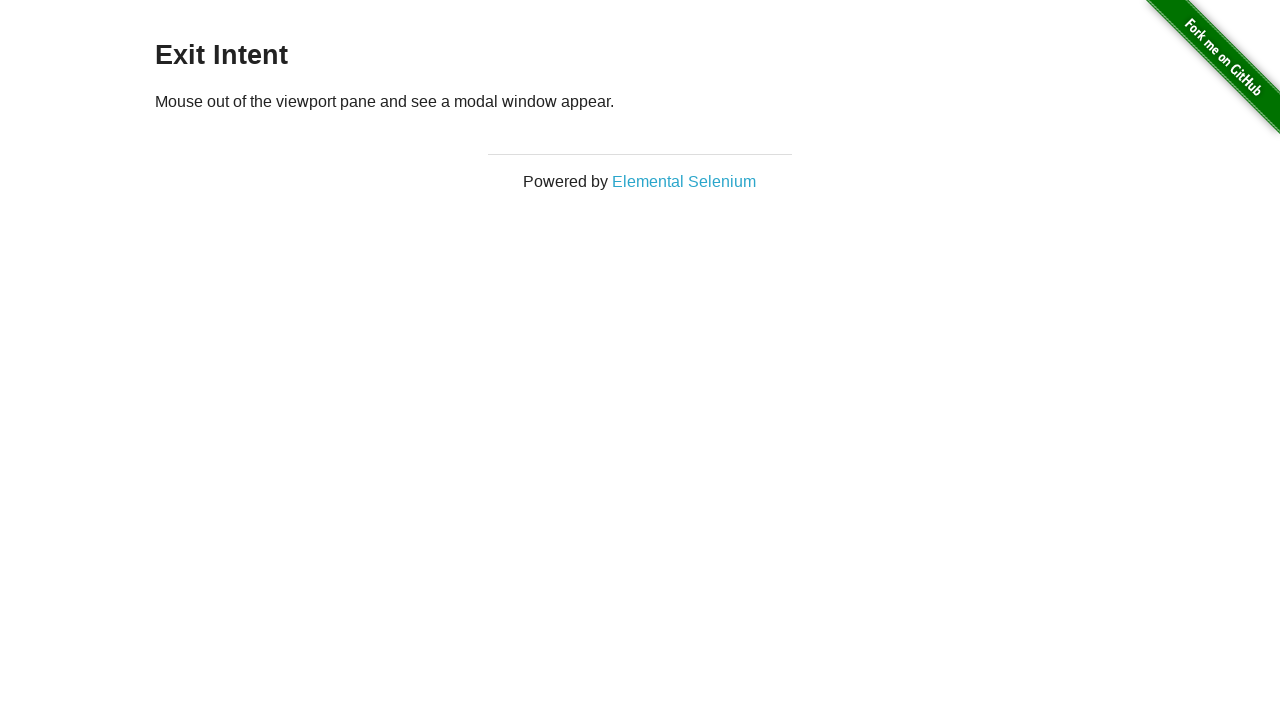

Retrieved viewport dimensions
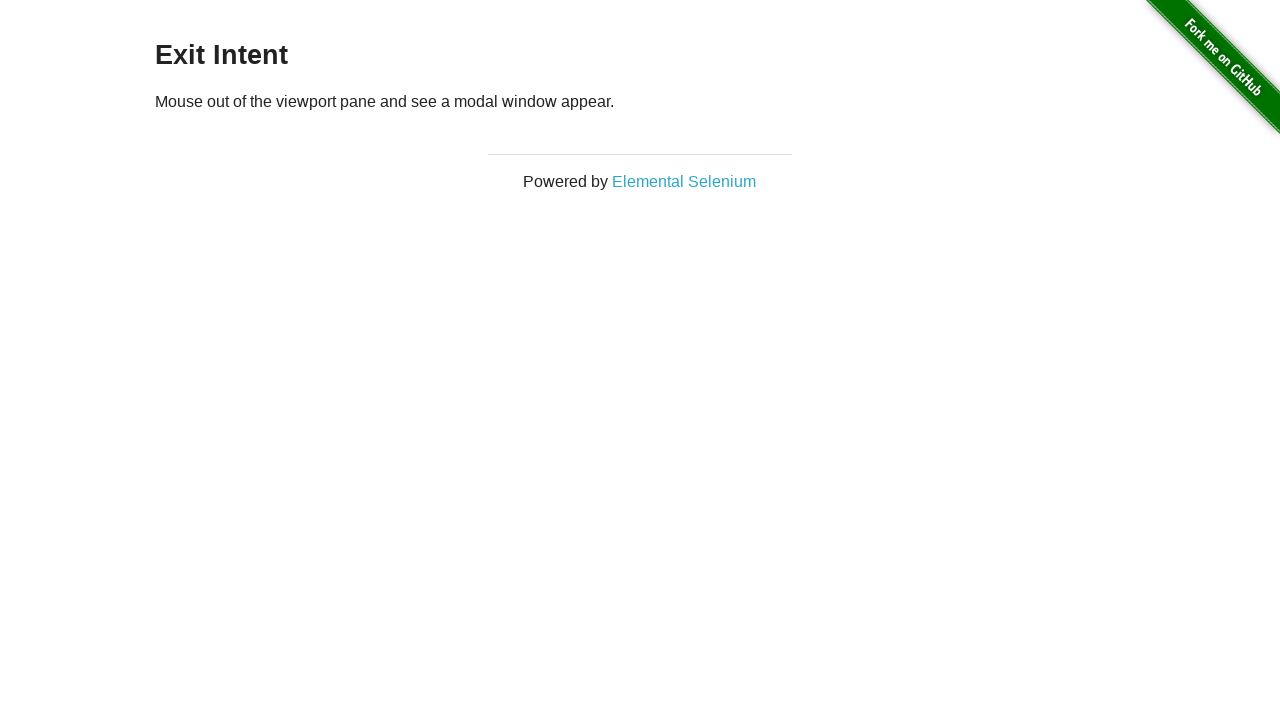

Waited 1500ms before triggering exit intent
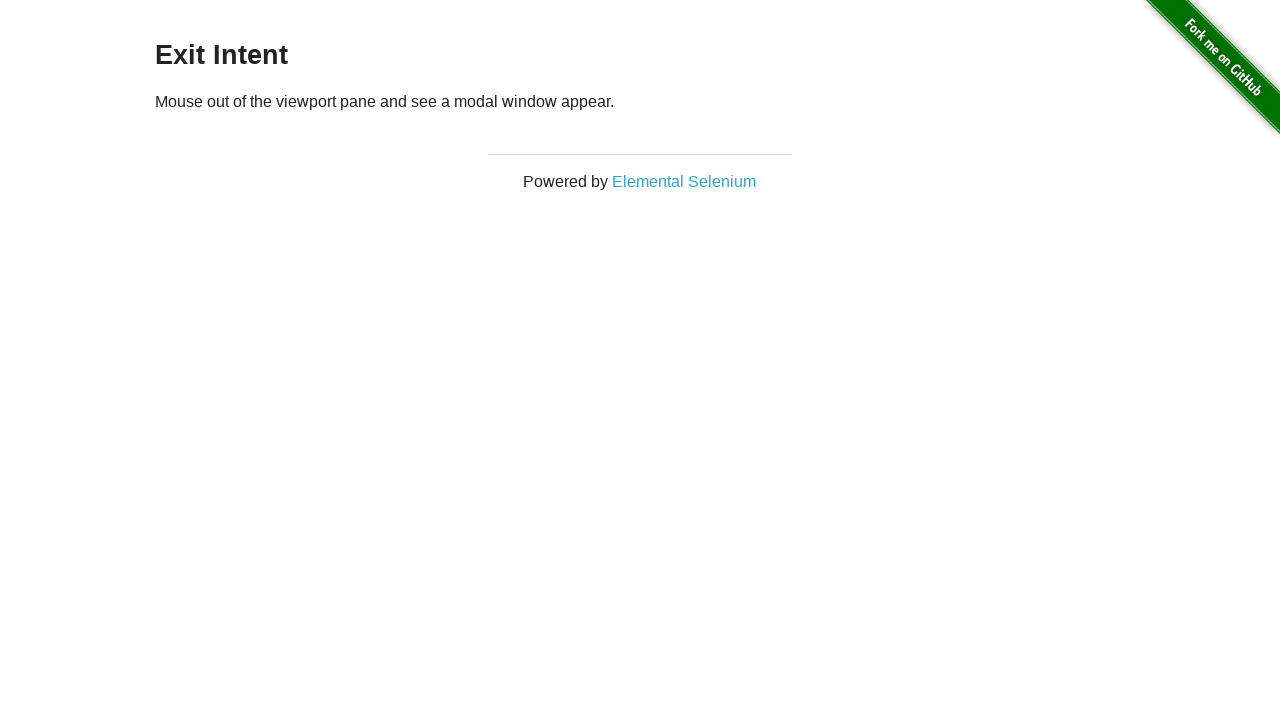

Moved mouse outside viewport to trigger exit intent modal at (640, -50)
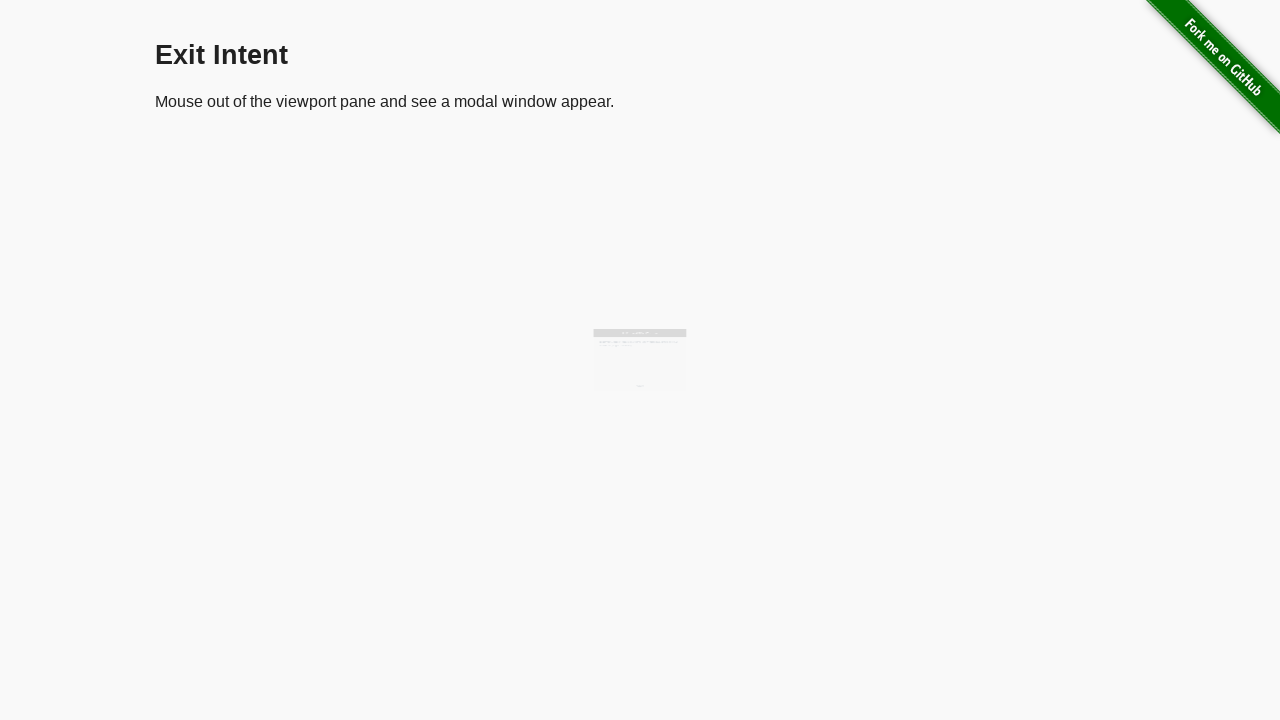

Exit intent modal close button became visible
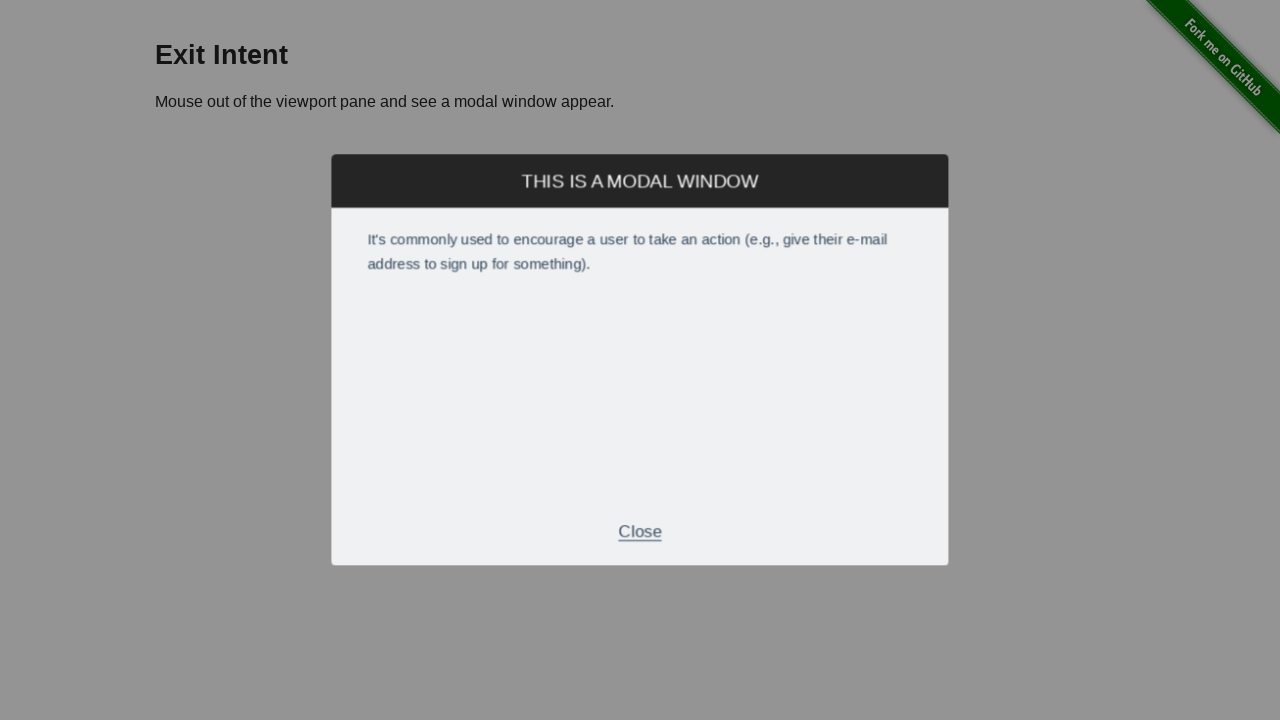

Clicked close button to dismiss exit intent modal at (640, 527) on xpath=//div[@class='modal-footer']//p[text()='Close']
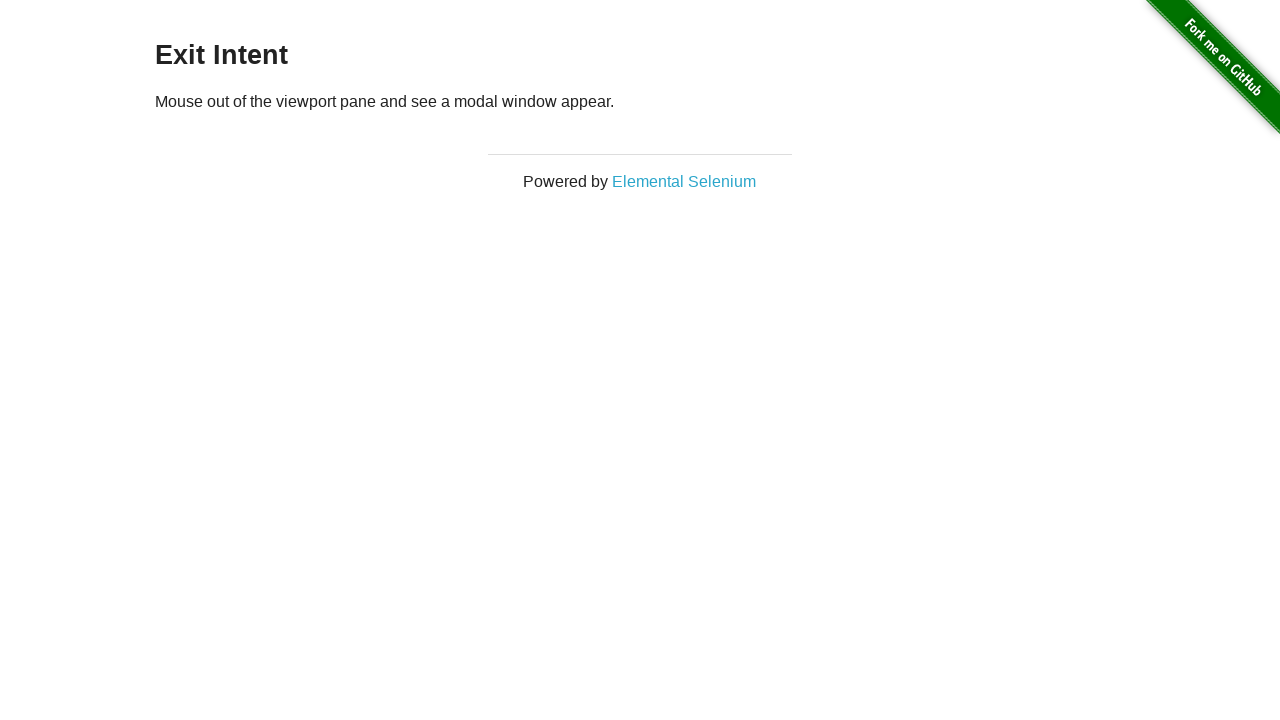

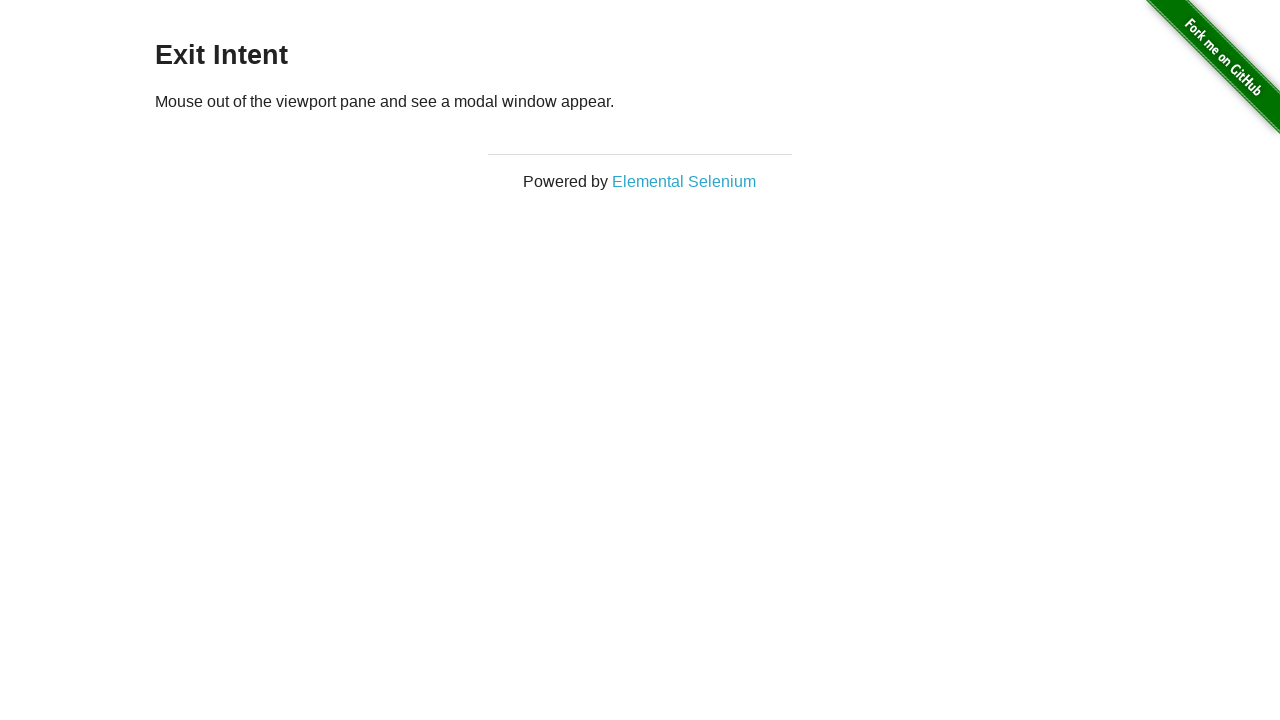